Tests a registration form by filling in required fields (first name, last name, email, phone, address) and submitting the form, then verifying the success message is displayed.

Starting URL: http://suninjuly.github.io/registration1.html

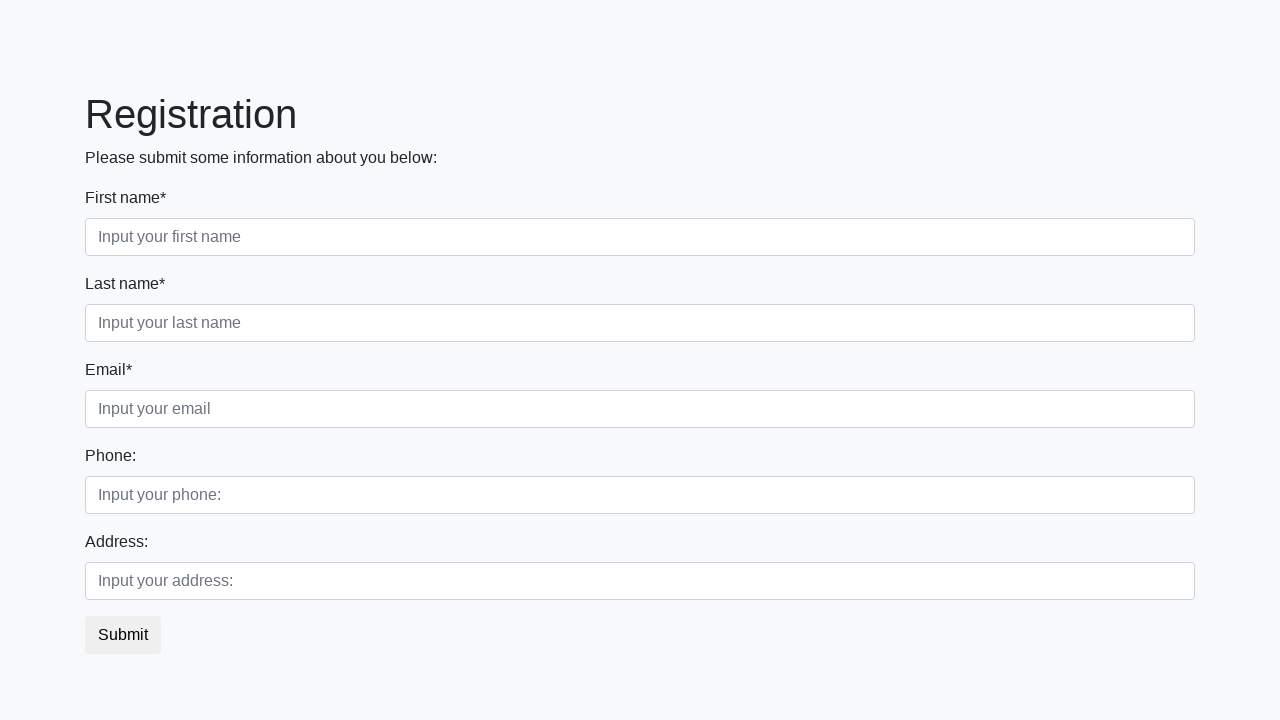

Filled first name field with 'Ivan' on (//input[@class='form-control first'])[1]
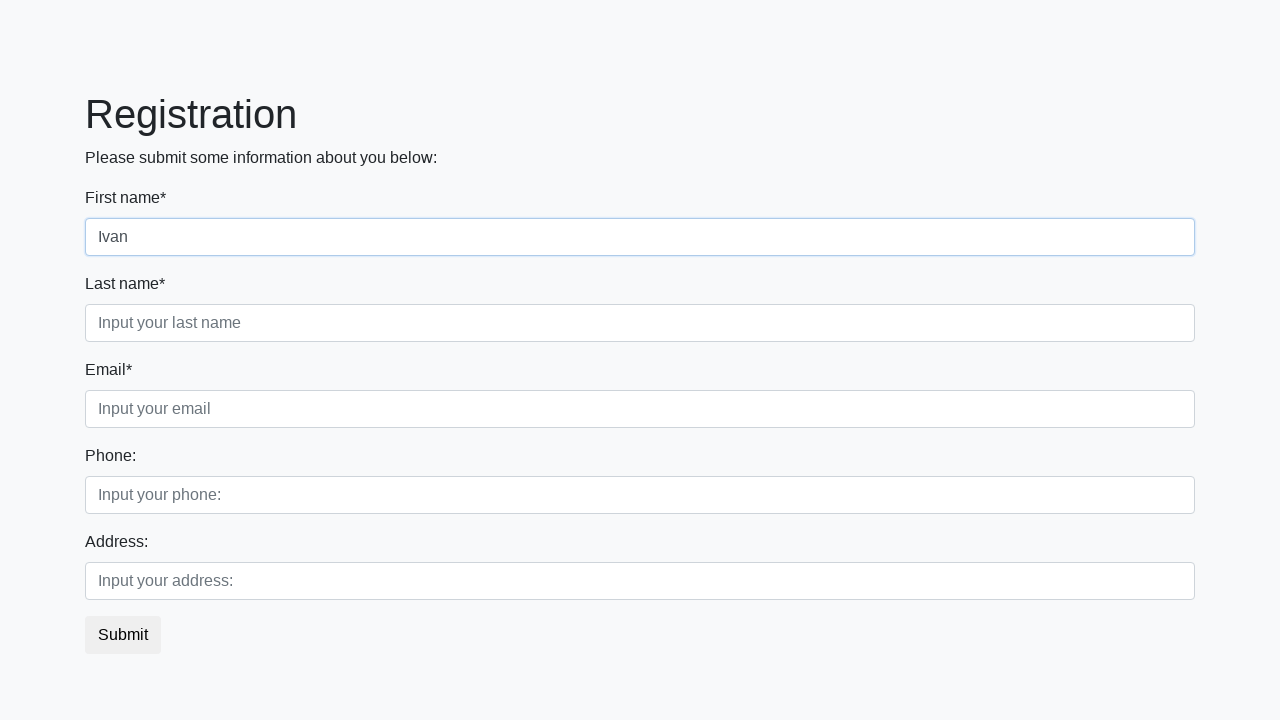

Filled last name field with 'Petrov' on (//input[@class='form-control second'])[1]
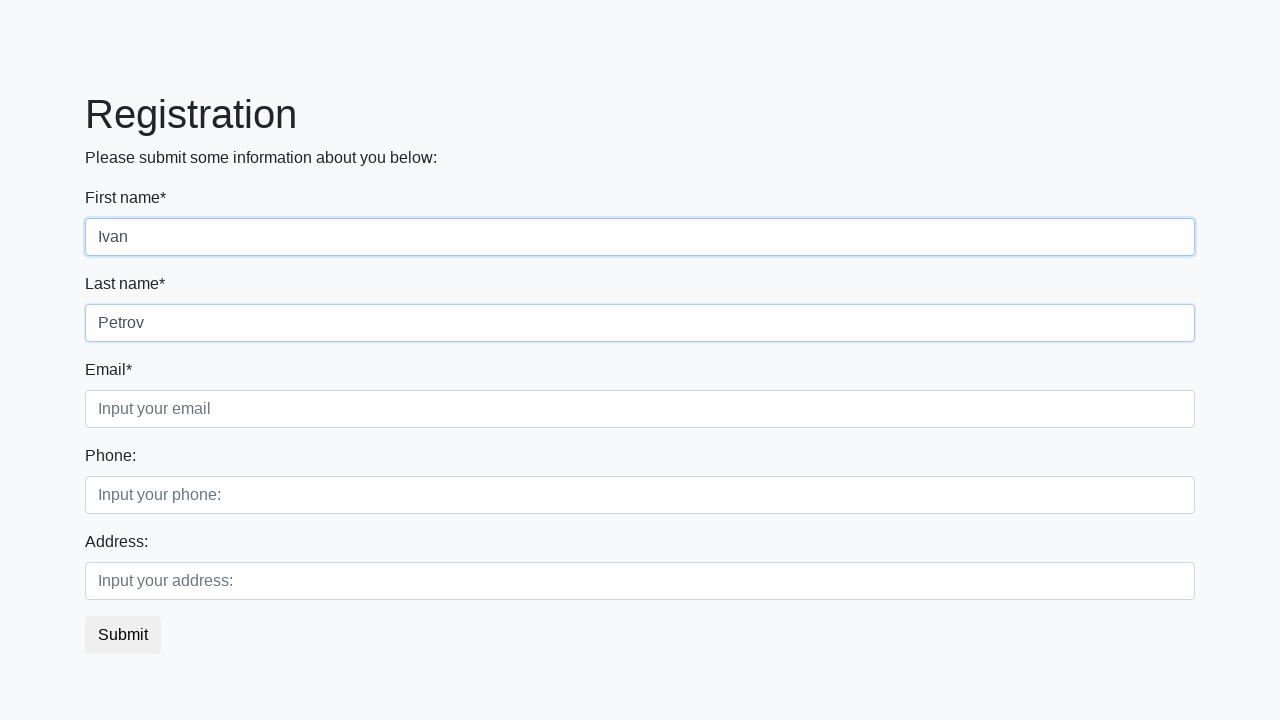

Filled email field with 'ddd@dd.ddd' on (//input[@class='form-control third'])[1]
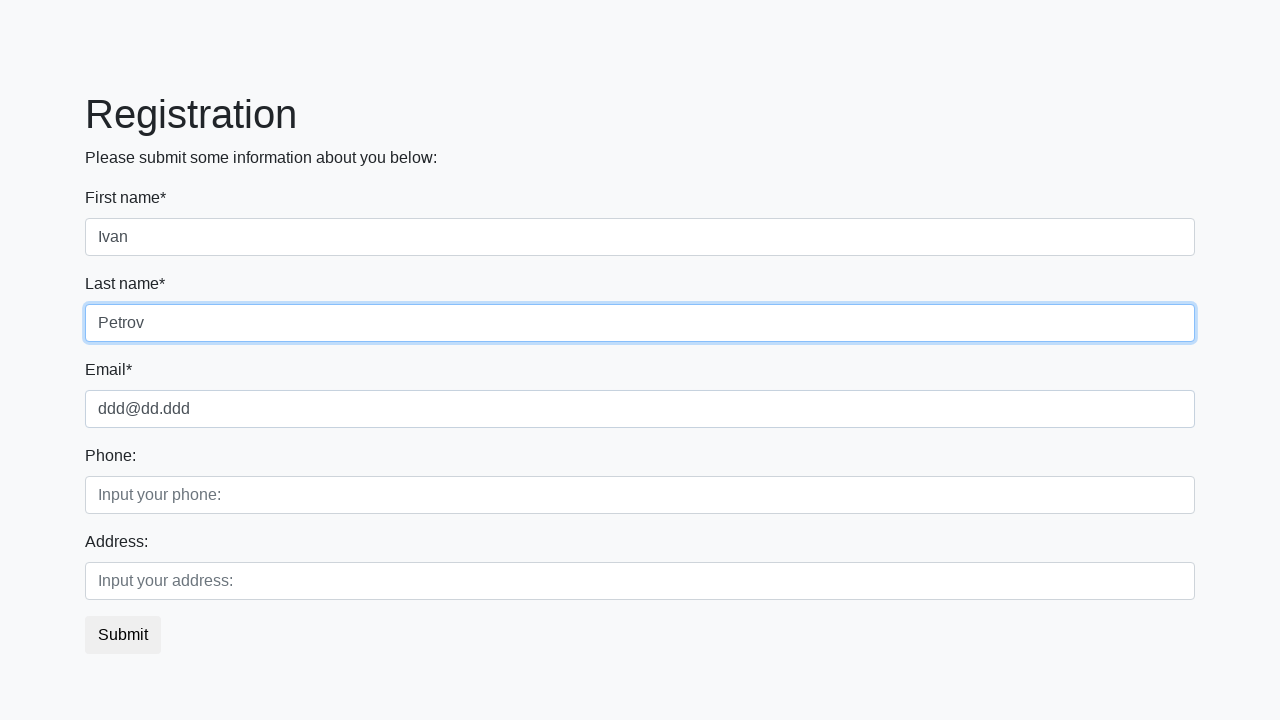

Filled phone field with '4074354433' on (//input[@class='form-control first'])[2]
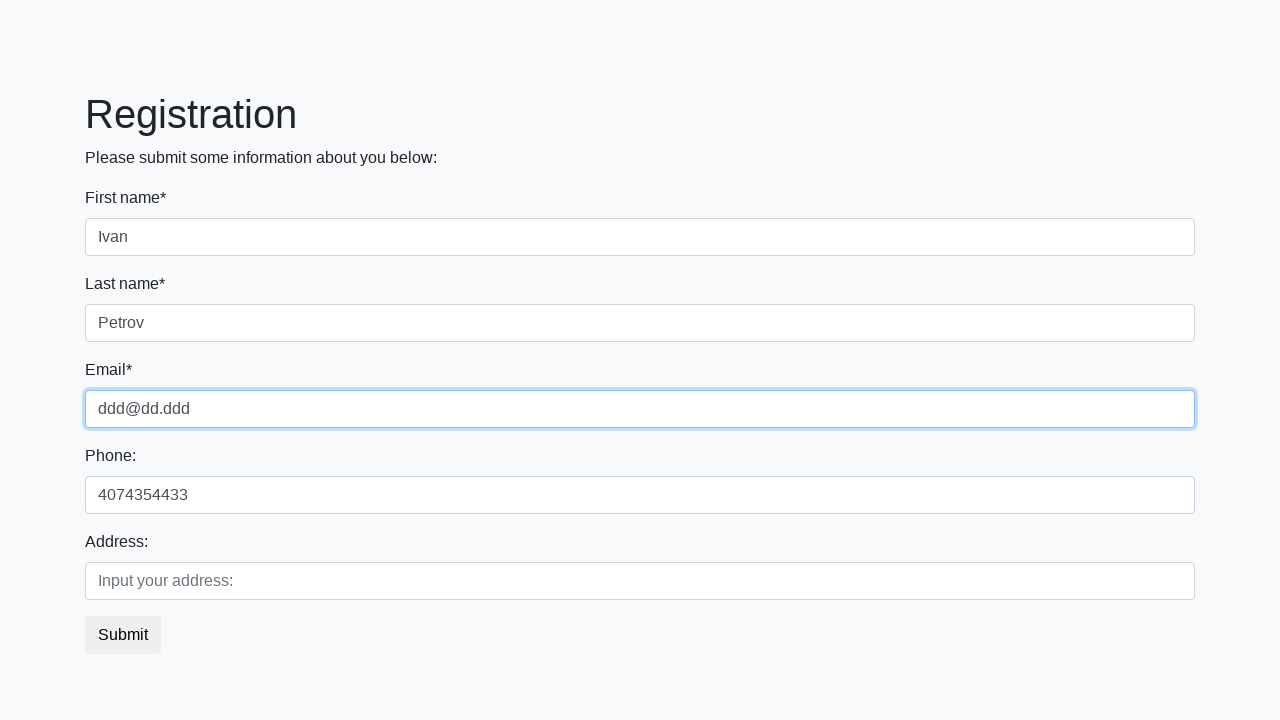

Filled address field with 'Moscow' on (//input[@class='form-control second'])[2]
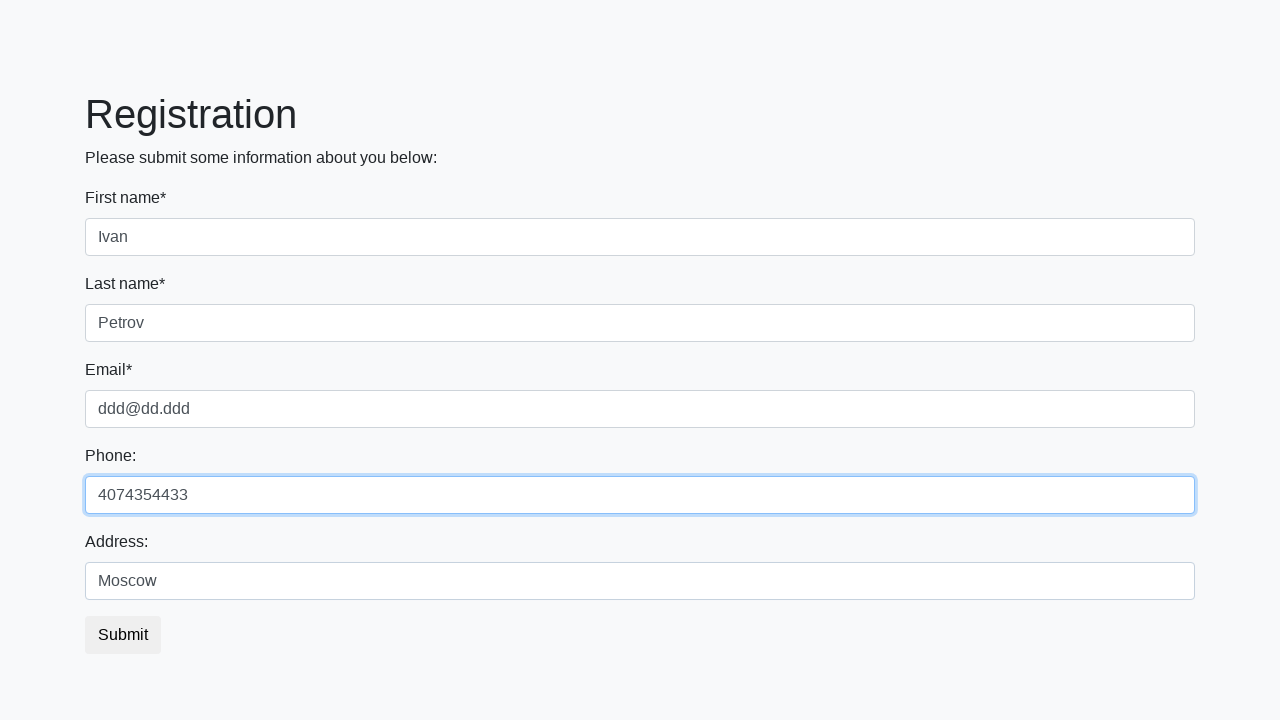

Clicked submit button to register at (123, 635) on button.btn
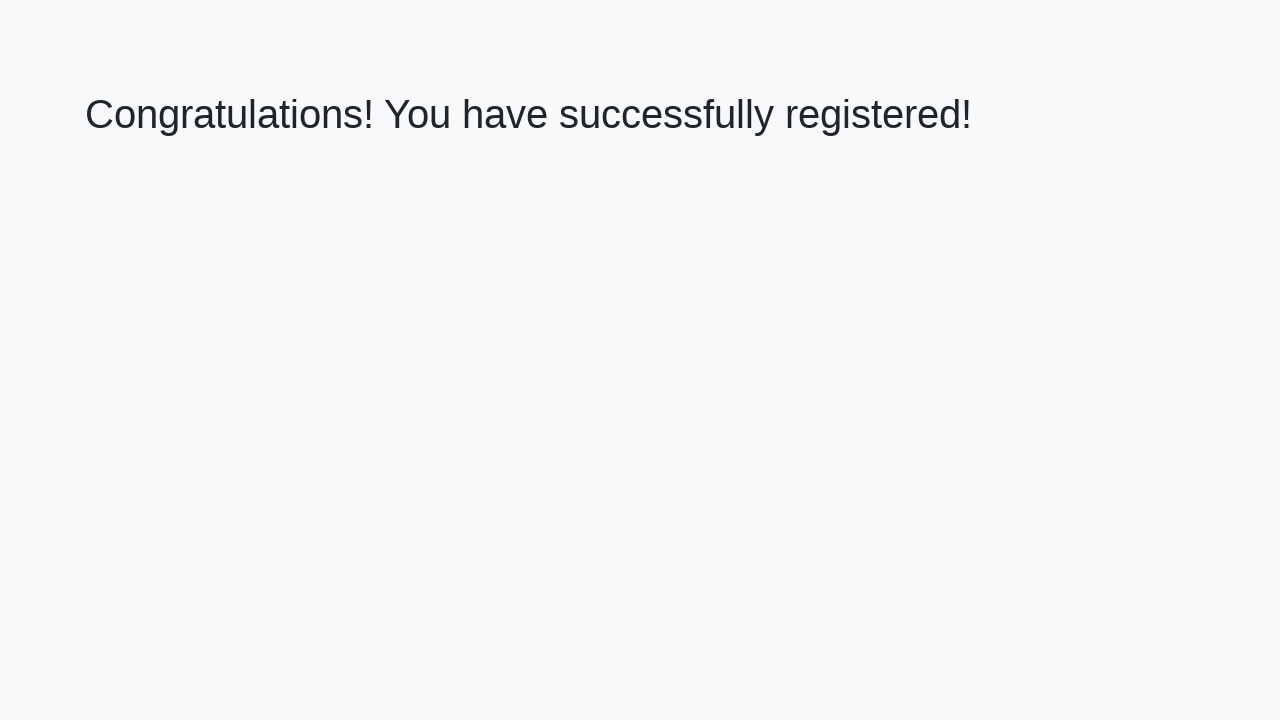

Success message heading loaded
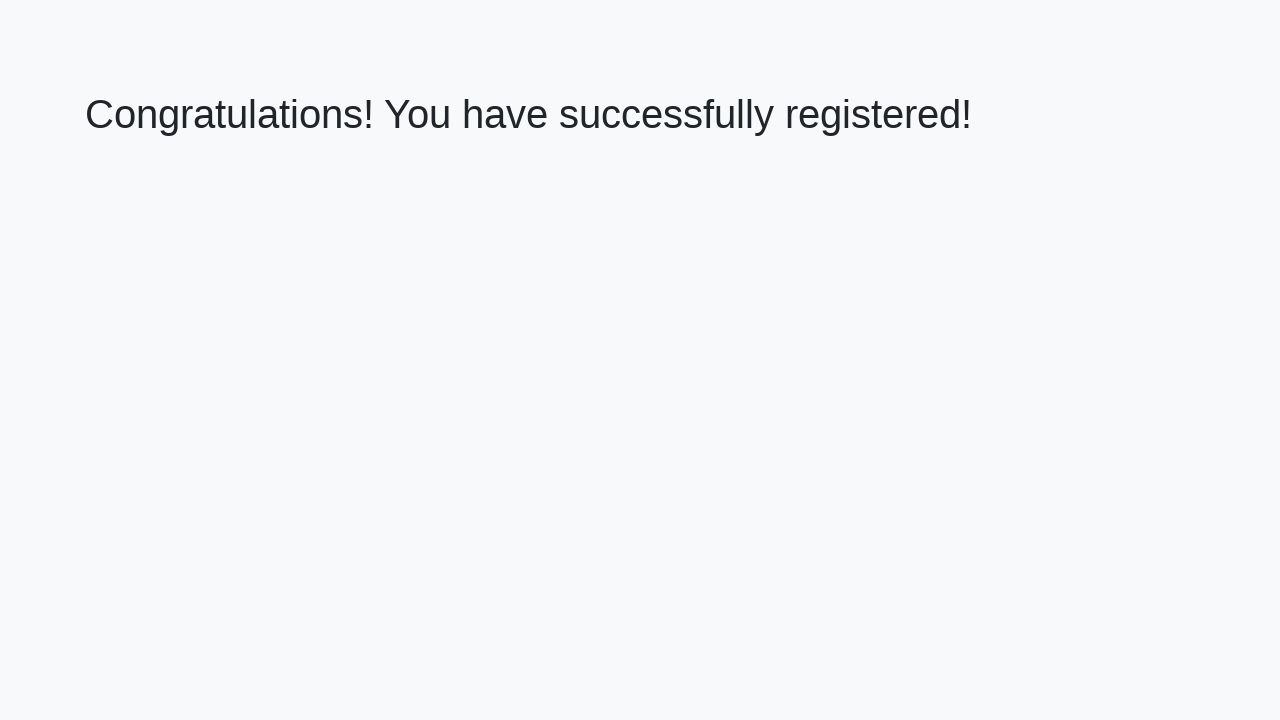

Retrieved success message text: 'Congratulations! You have successfully registered!'
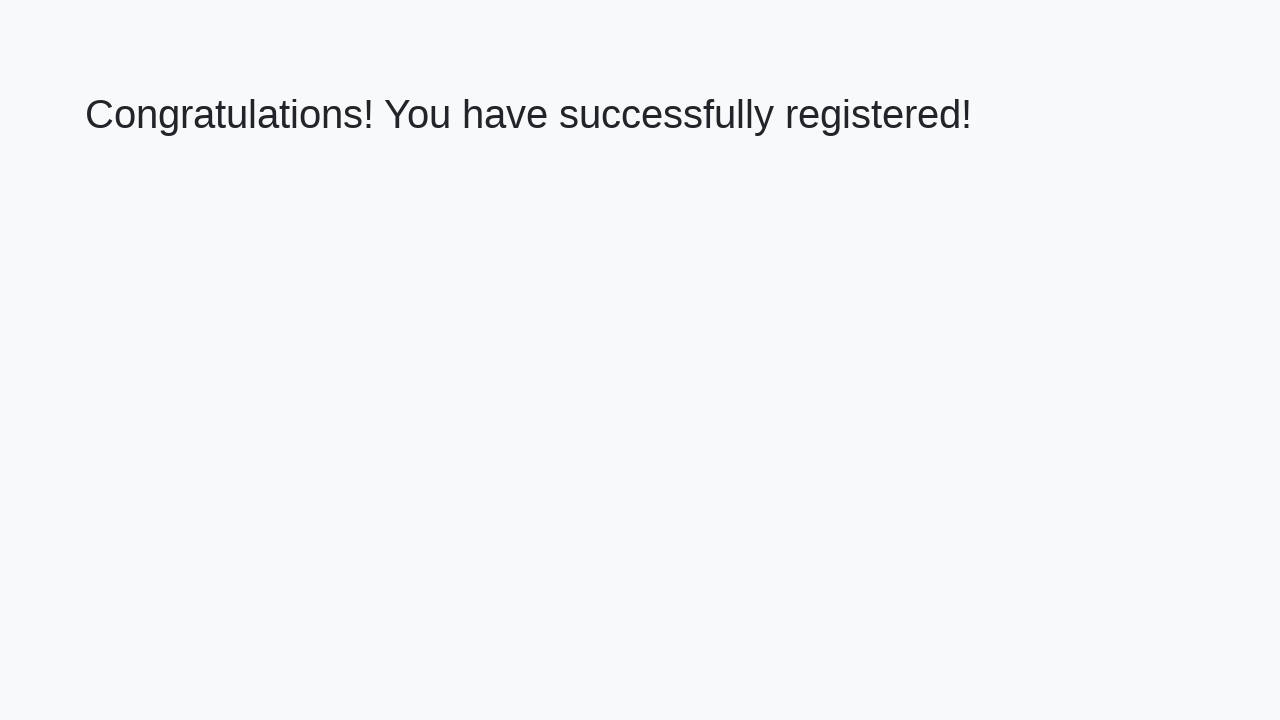

Verified success message matches expected text
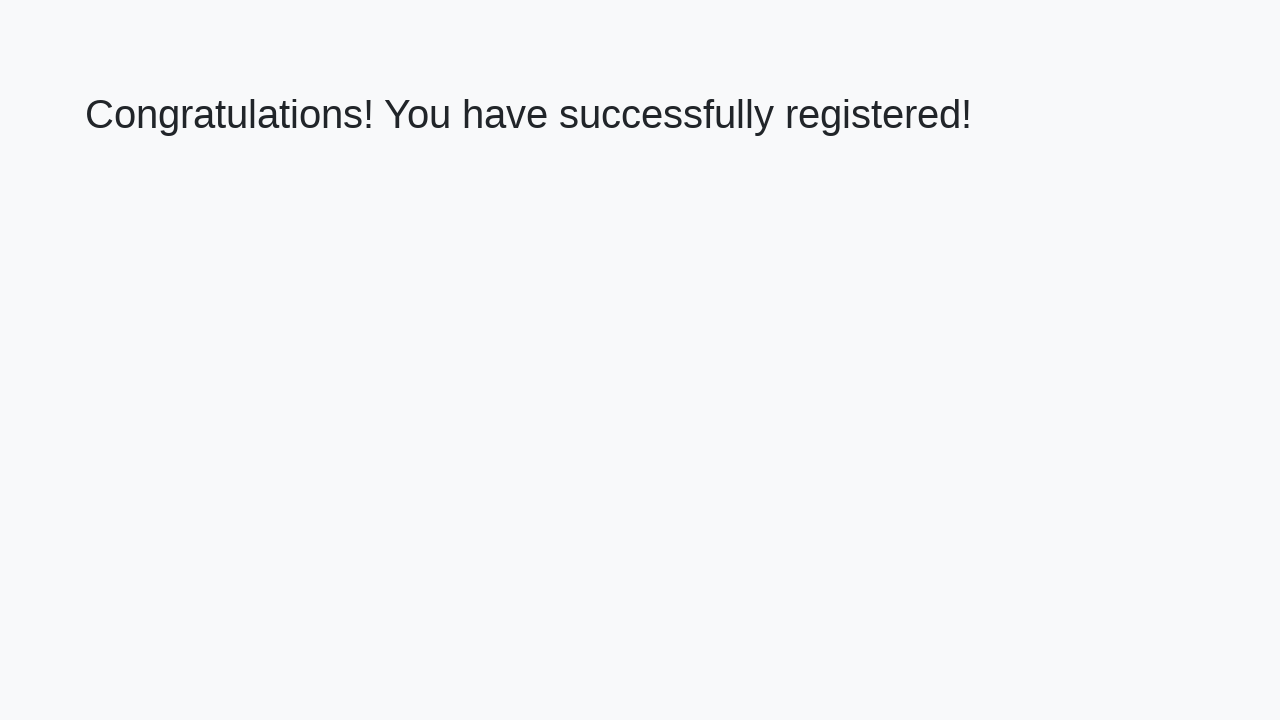

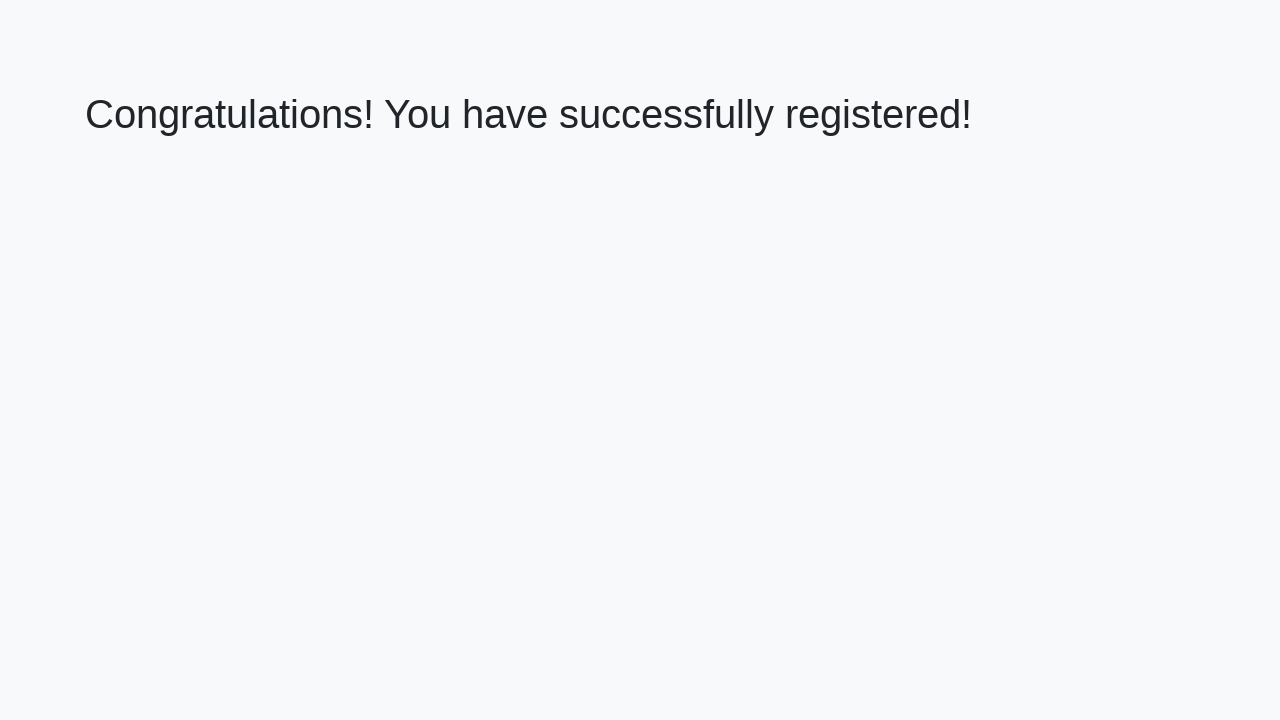